Tests dynamic controls by clicking Remove button to remove an element and verifying the "It's gone!" message, then clicking Add button and verifying "It's back!" message

Starting URL: https://the-internet.herokuapp.com/dynamic_controls

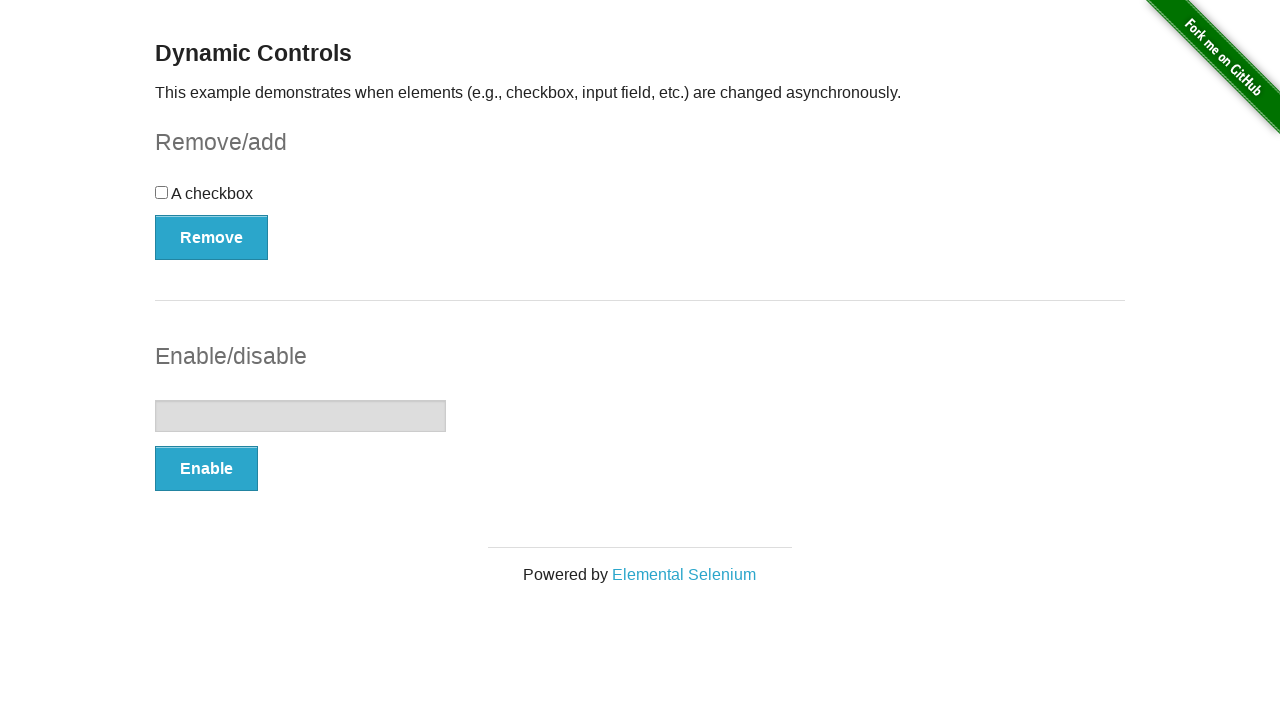

Clicked Remove button to remove dynamic element at (212, 237) on xpath=//*[text()='Remove']
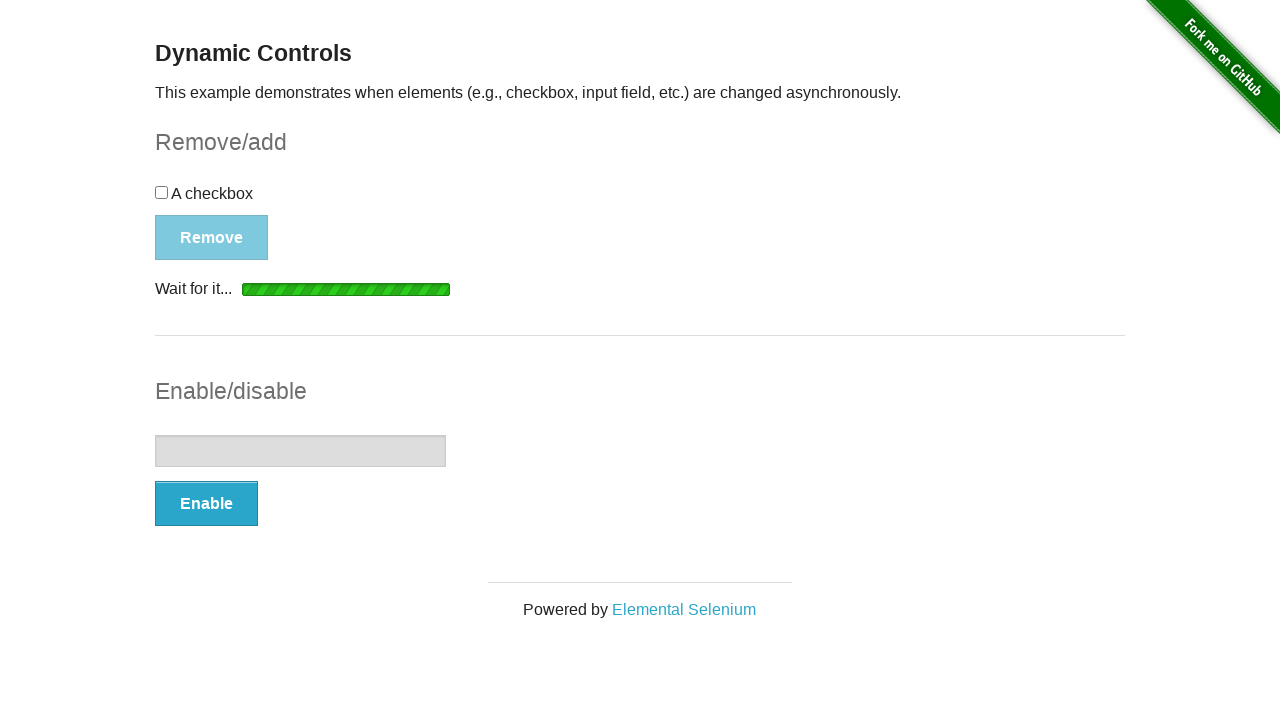

Verified 'It's gone!' message is displayed
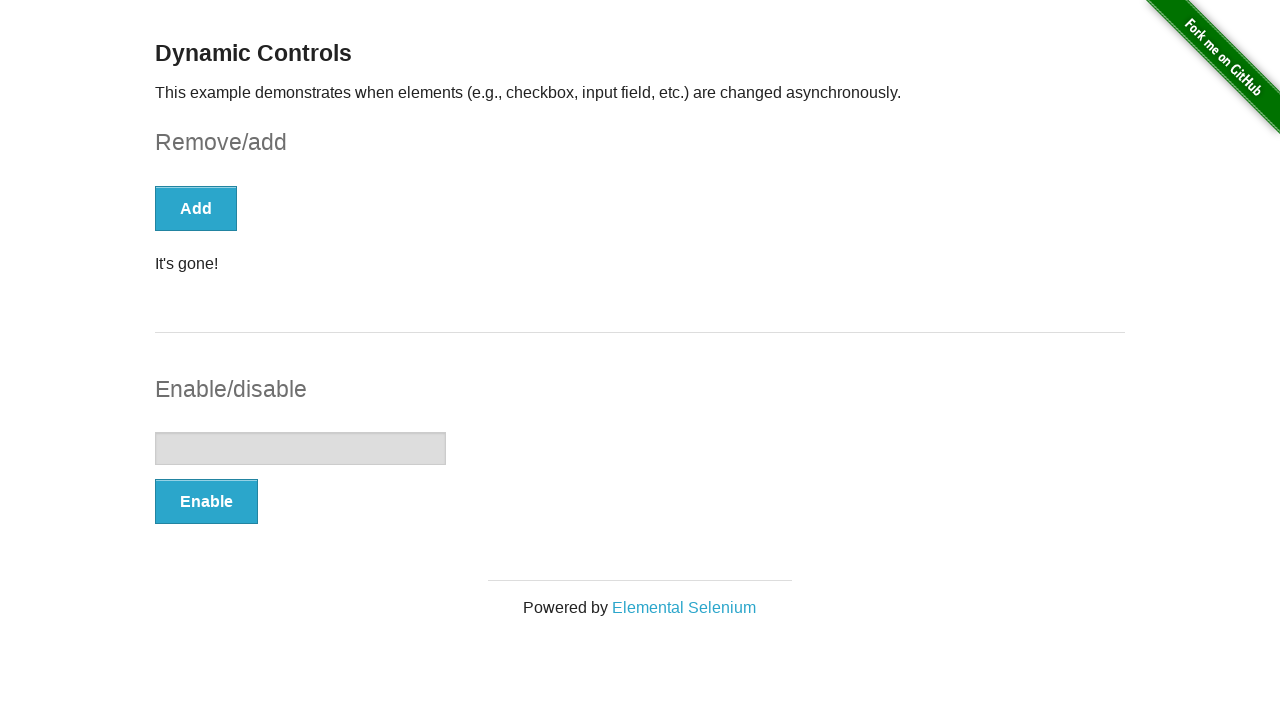

Clicked Add button to restore dynamic element at (196, 208) on xpath=(//button[@type='button'])[1]
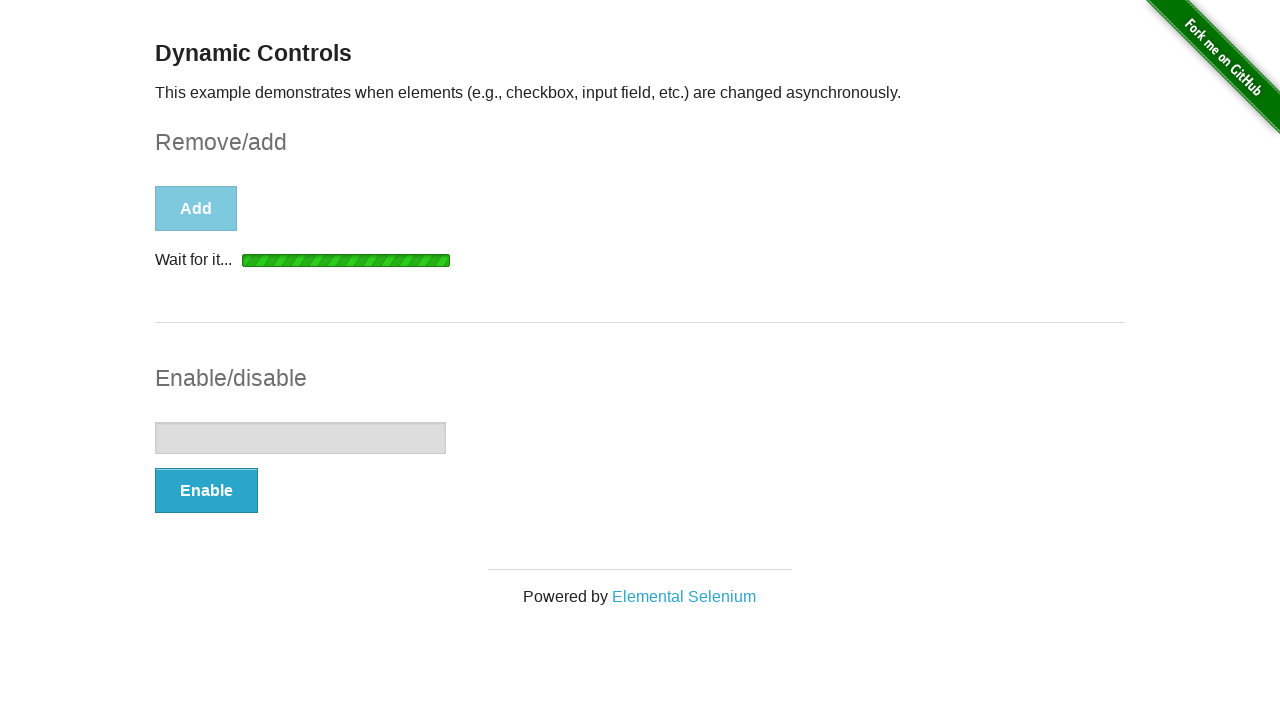

Verified 'It's back!' message is displayed
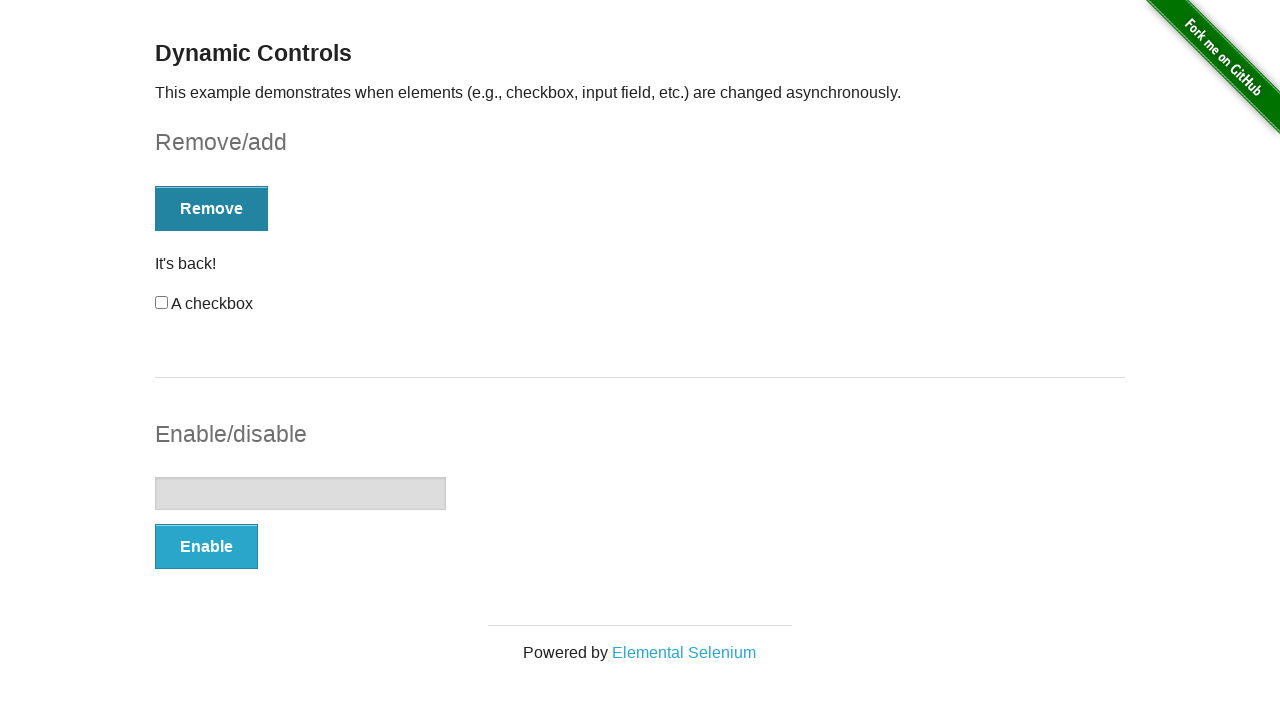

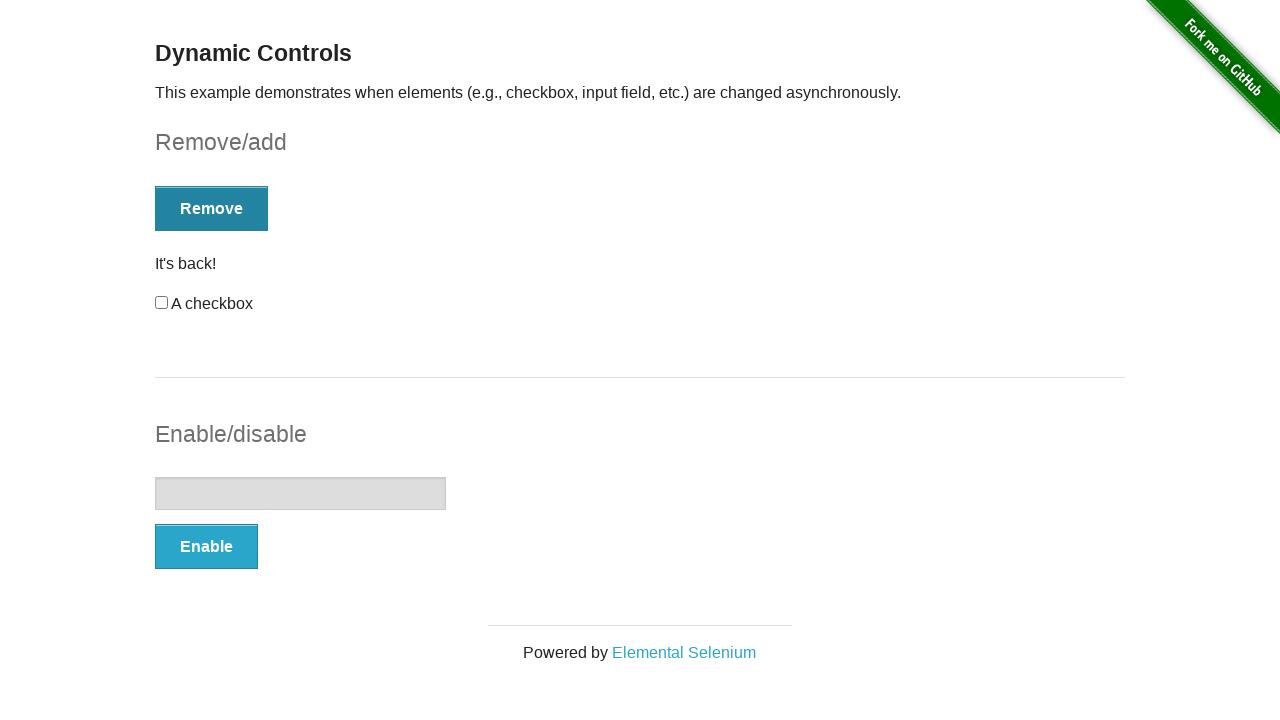